Tests the language switching functionality by clicking the English link in the top bar to change the website language from Vietnamese to English, then verifies the page title changes to the English version.

Starting URL: https://nhandan.vn/

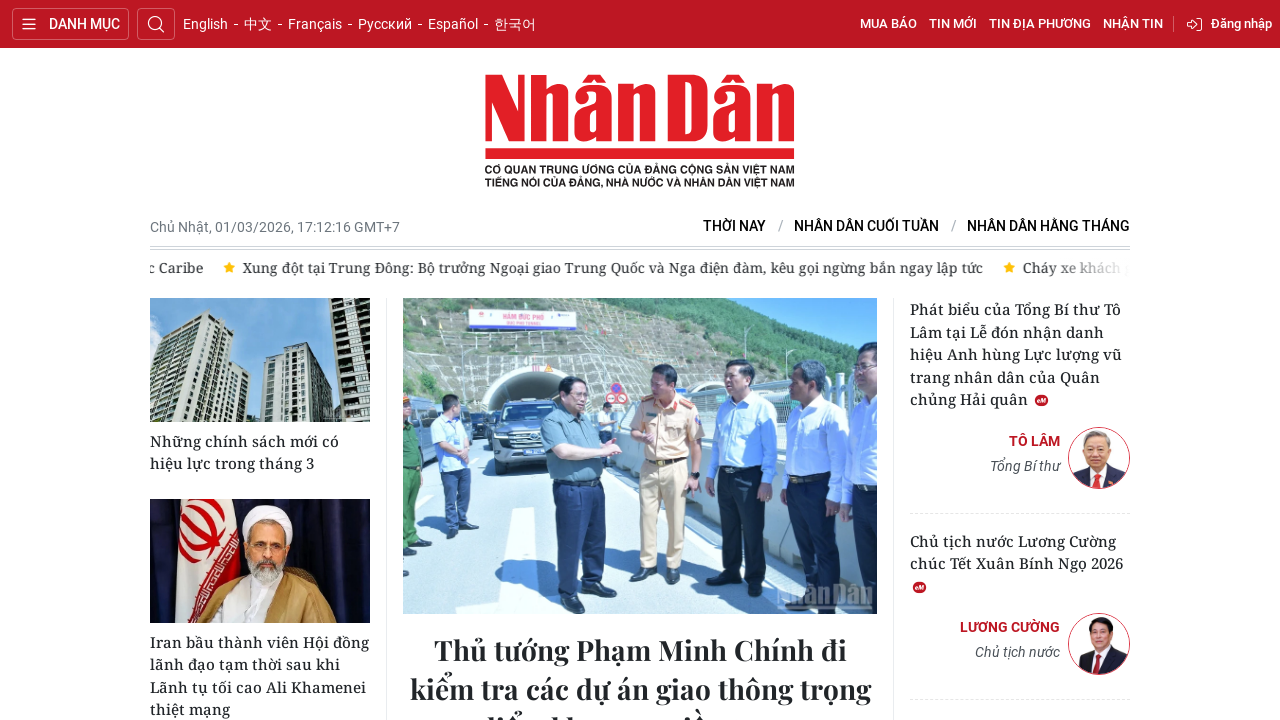

Set viewport size to 1552x832
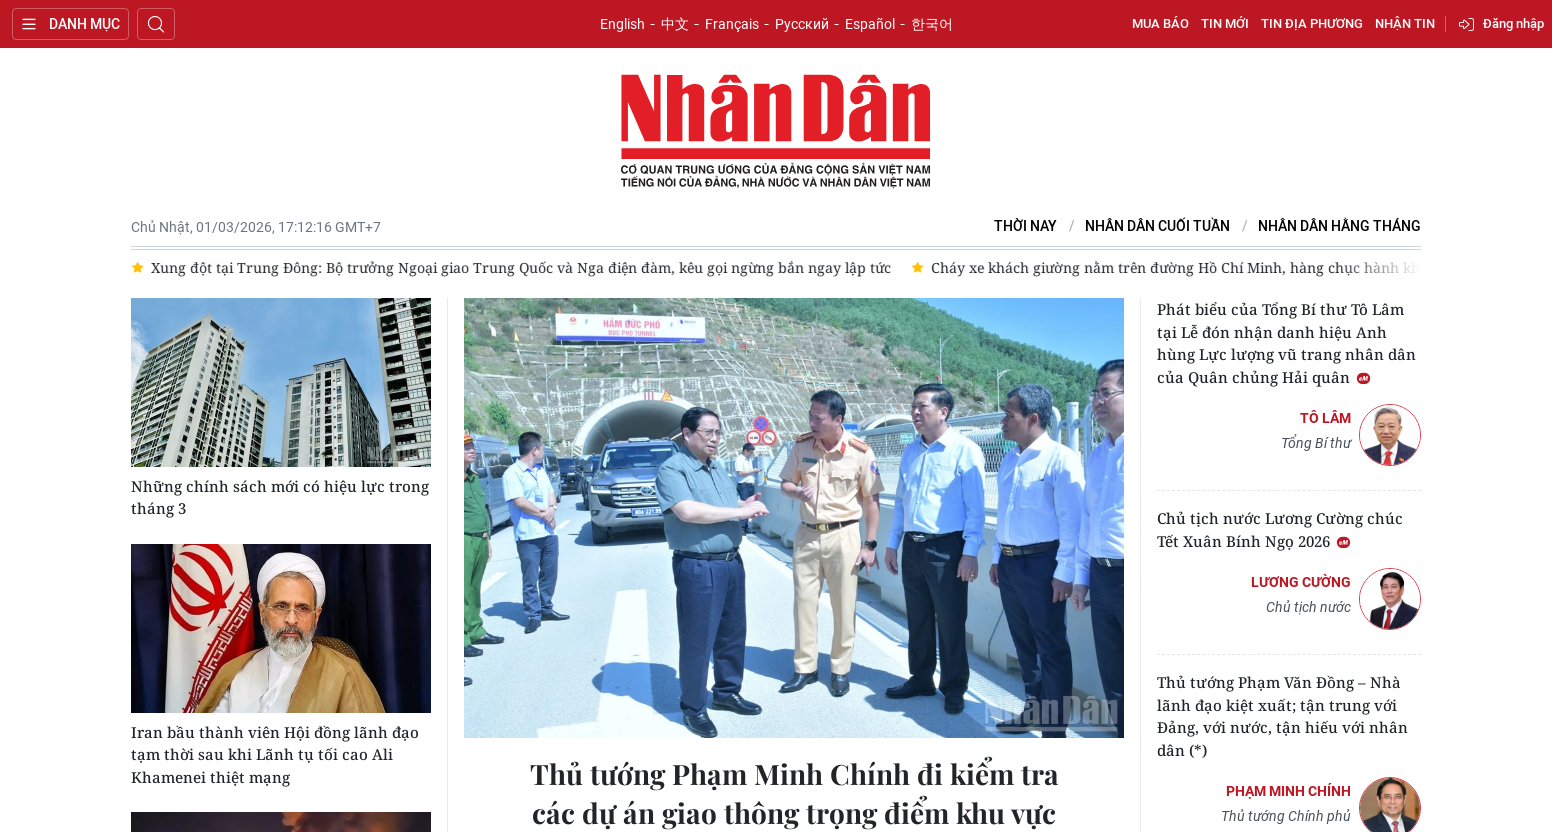

Clicked English link in top bar to switch language at (622, 24) on text=English
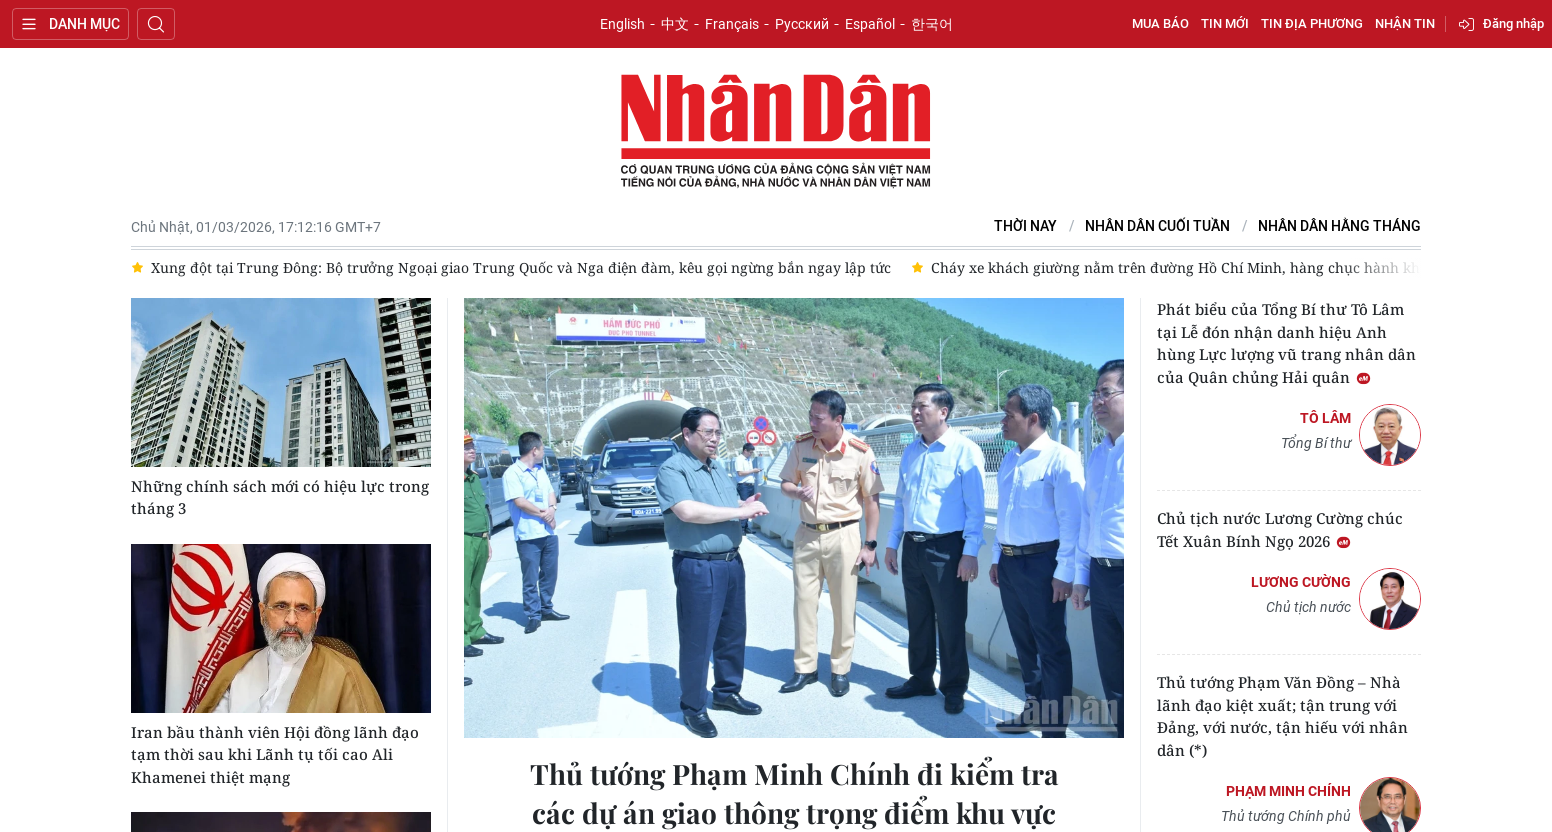

New English language page loaded and ready
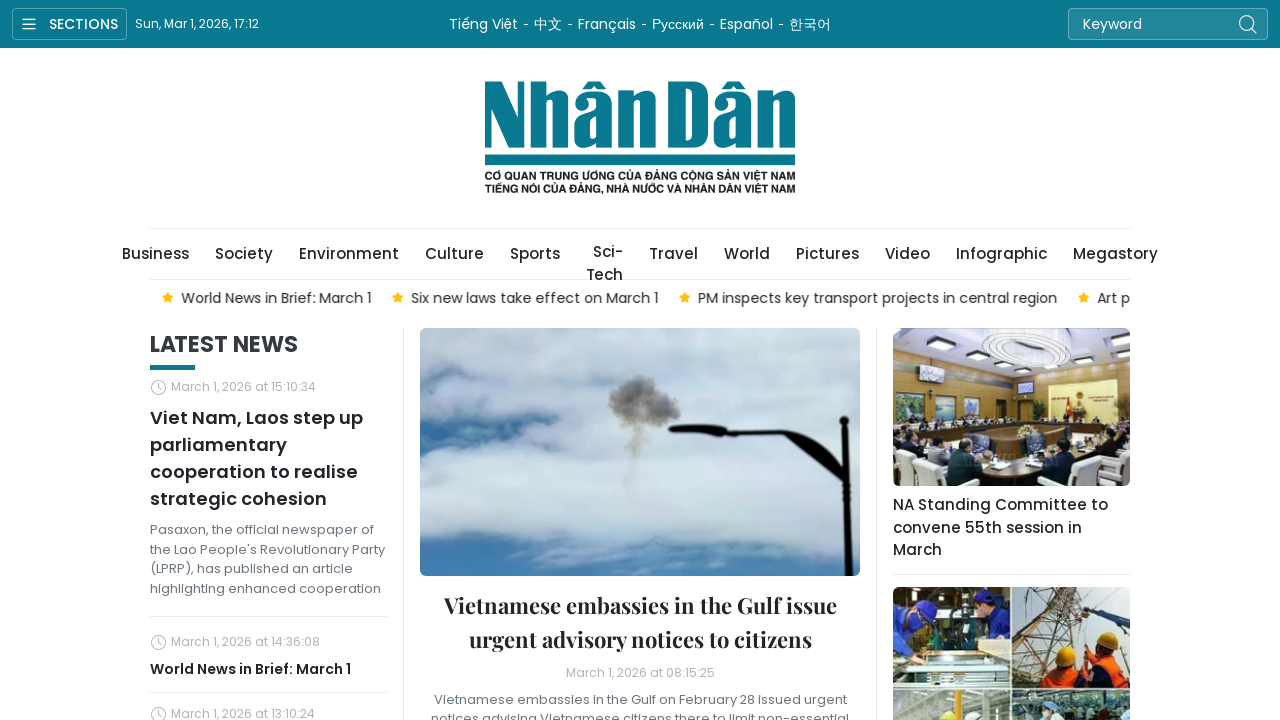

Verified page title changed to English version: 'Vietnam latest news, politics, business, culture, sports & travel'
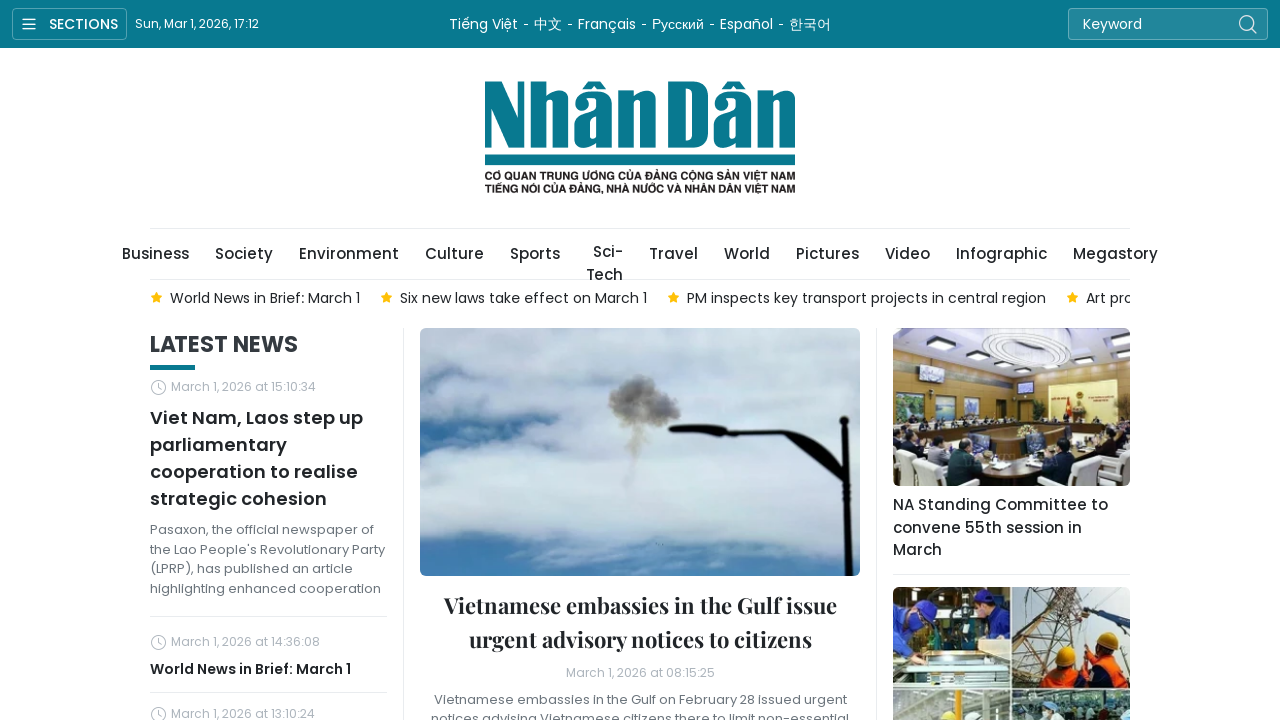

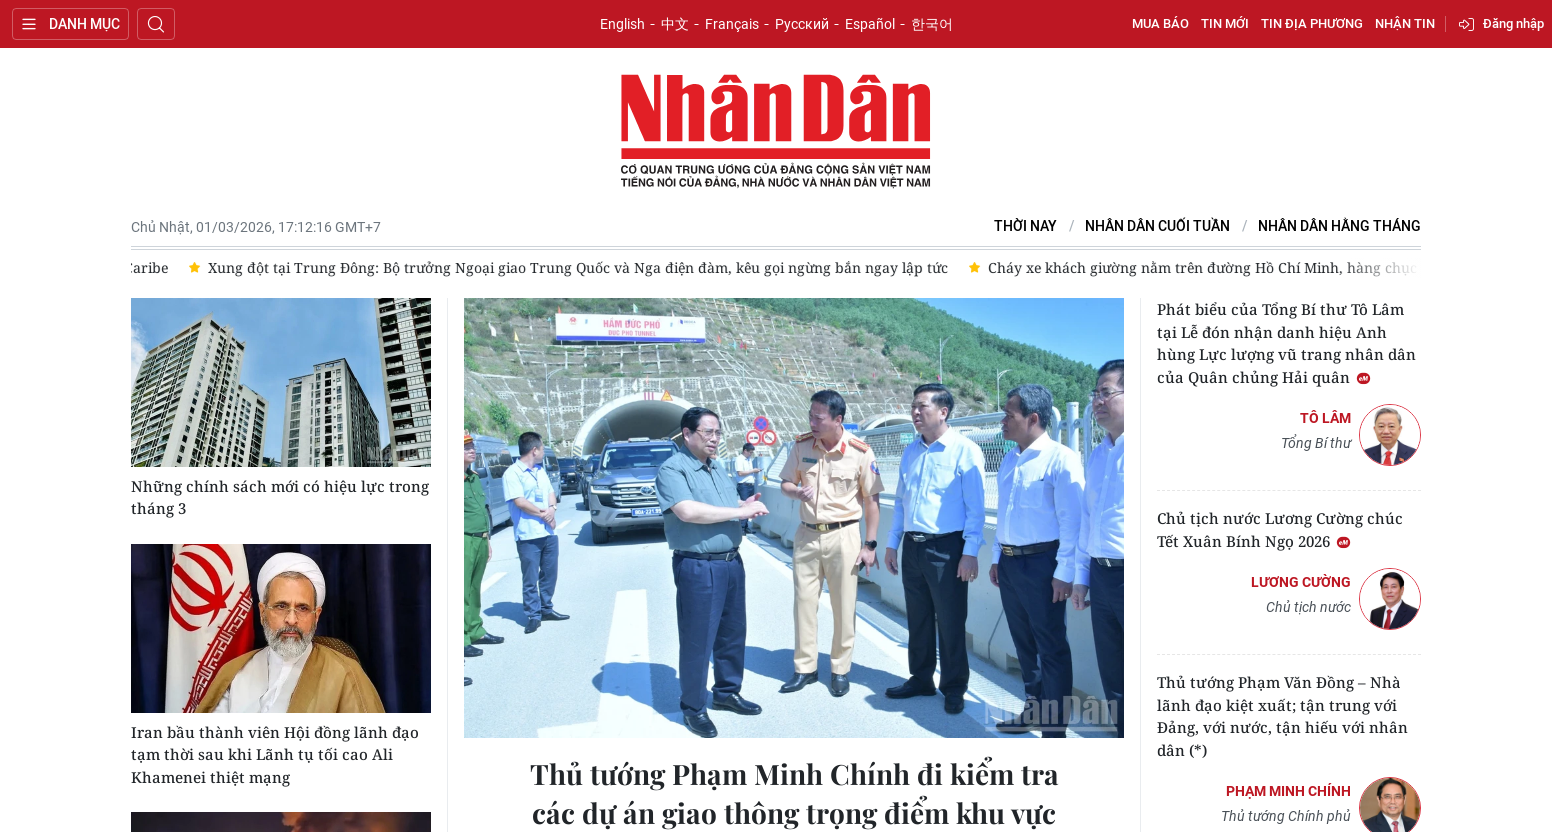